Tests date picker widgets by selecting dates using the calendar navigation and month/year dropdowns

Starting URL: https://demoqa.com/date-picker

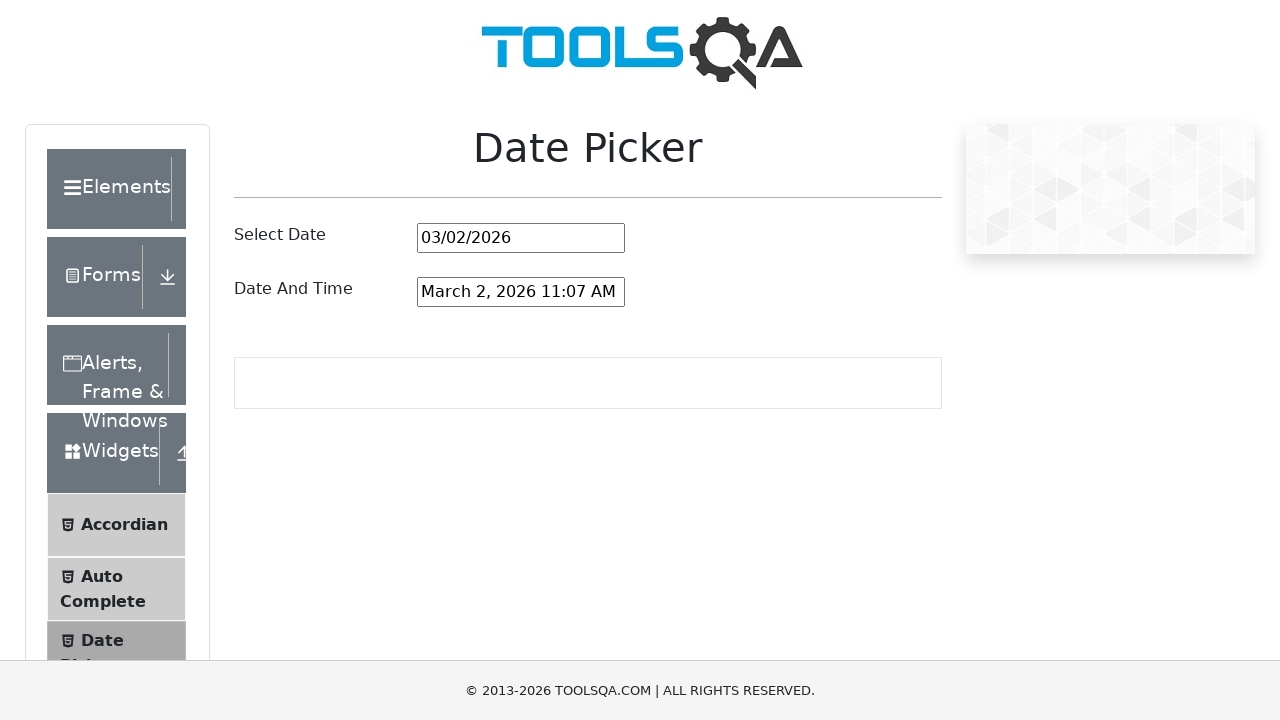

Clicked on simple date picker input field at (521, 238) on #datePickerMonthYearInput
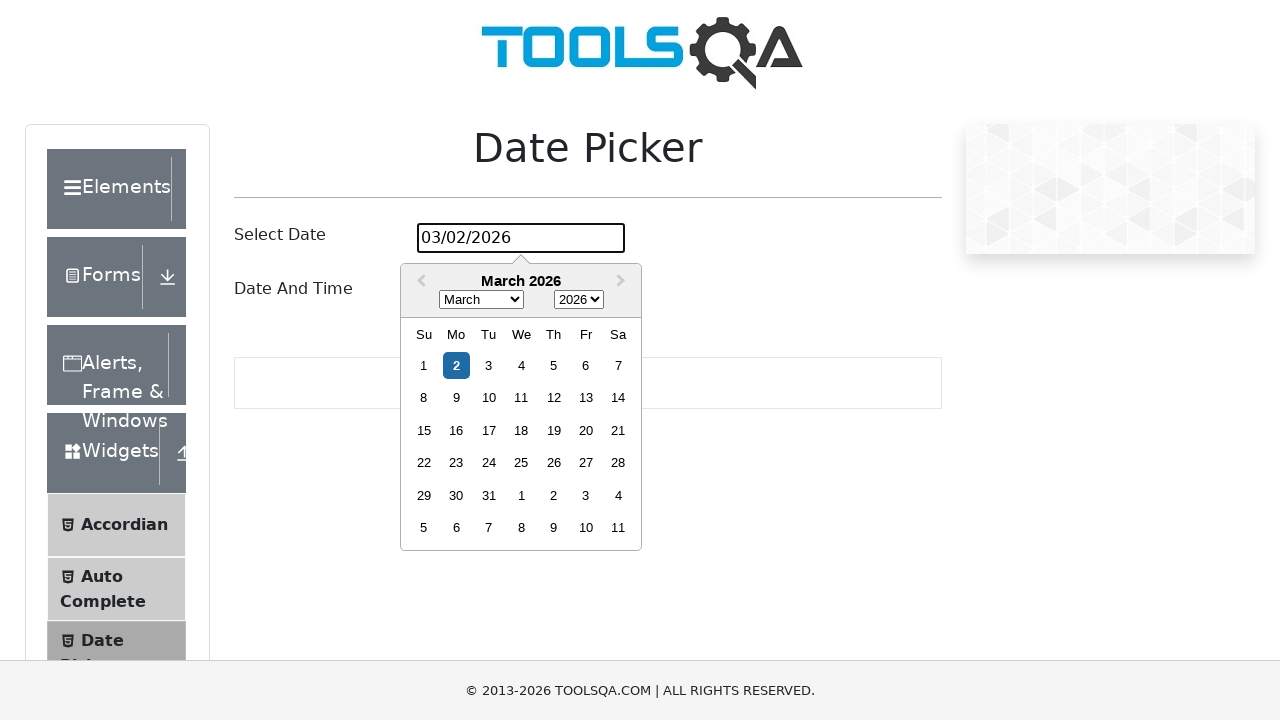

Clicked previous month navigation button (first click) at (419, 282) on button.react-datepicker__navigation--previous
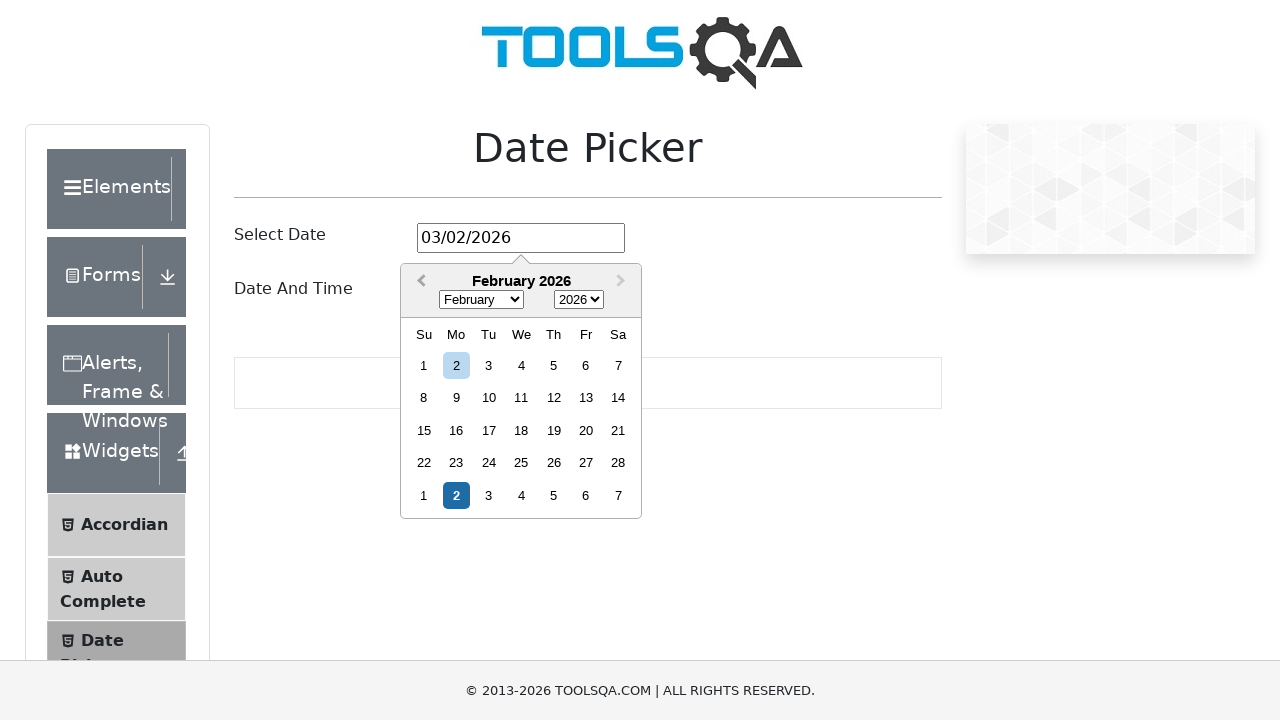

Clicked previous month navigation button (second click) at (419, 282) on button.react-datepicker__navigation--previous
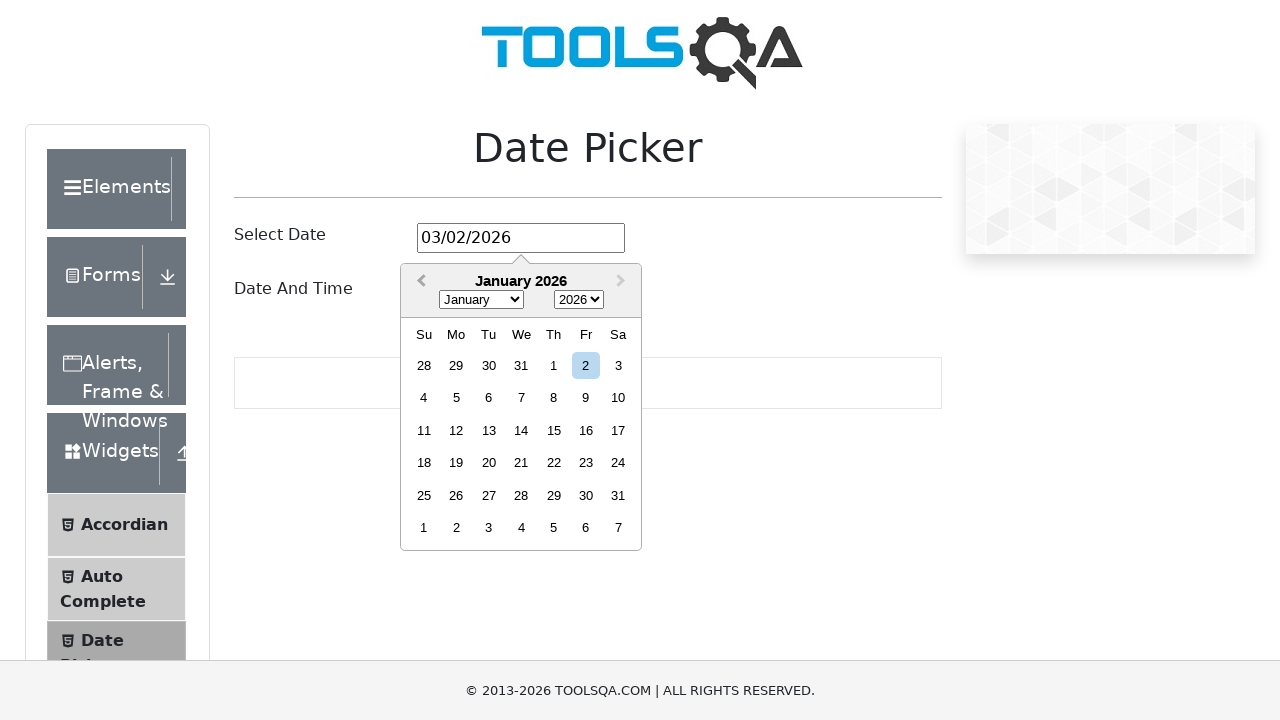

Selected day 23 from calendar at (586, 463) on div.react-datepicker__day--023
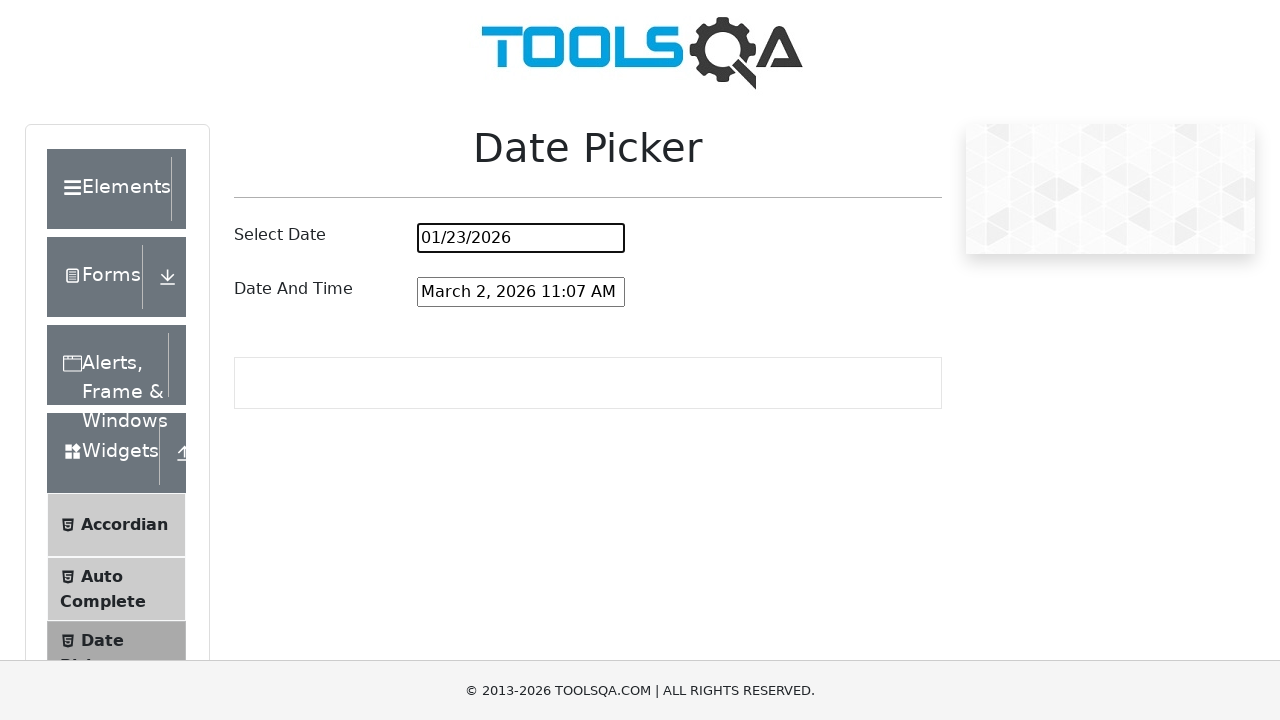

Clicked on date and time picker input field at (521, 292) on #dateAndTimePickerInput
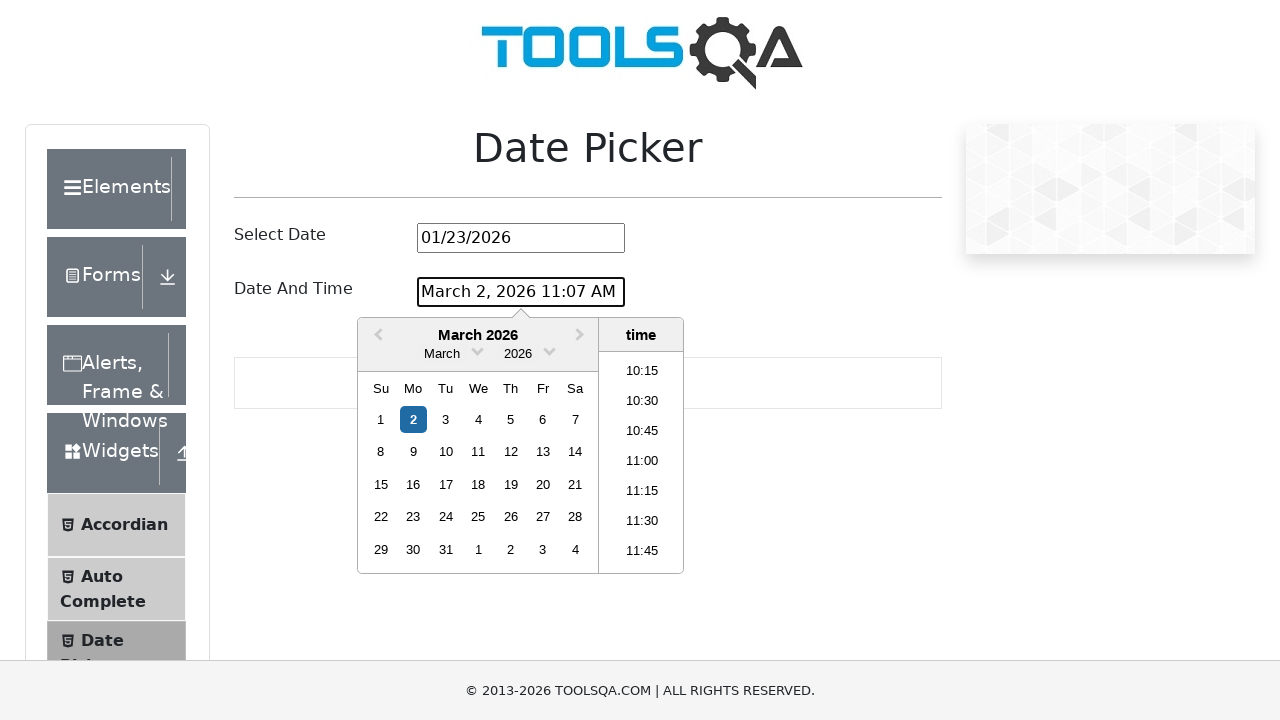

Opened month dropdown at (478, 350) on span.react-datepicker__month-read-view--down-arrow
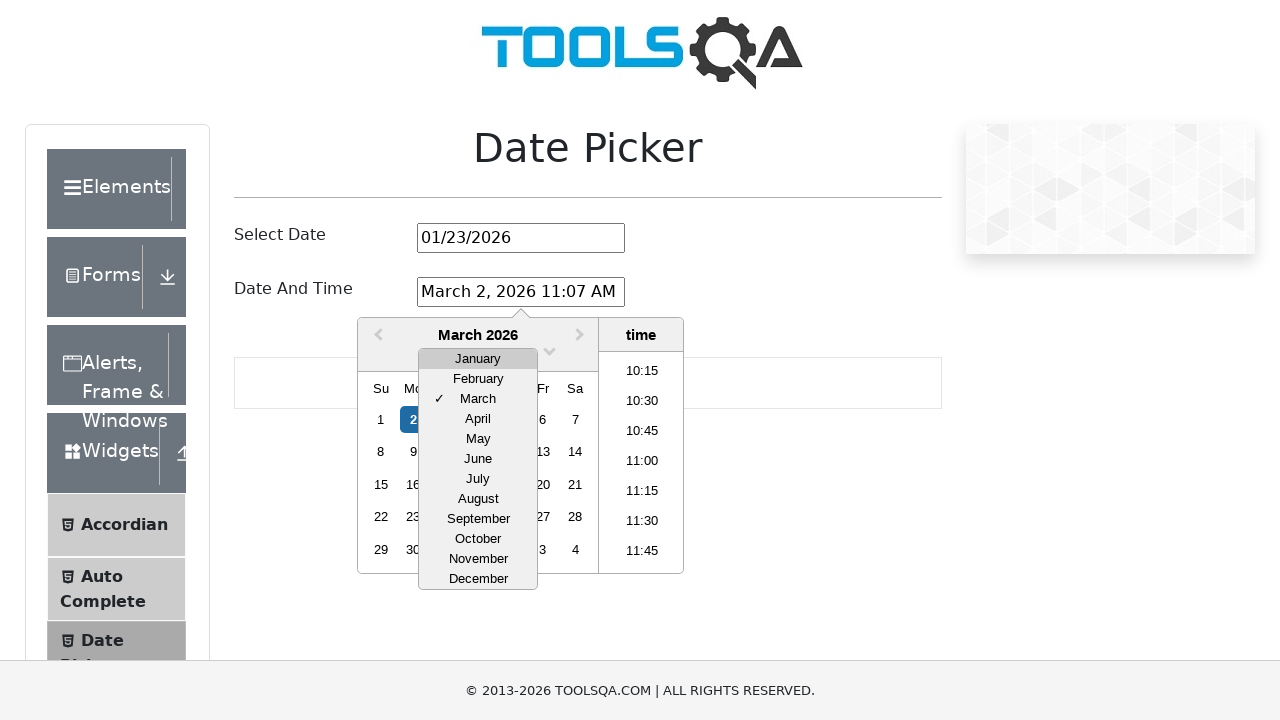

Selected January from month dropdown at (478, 359) on div.react-datepicker__month-option:has-text('January')
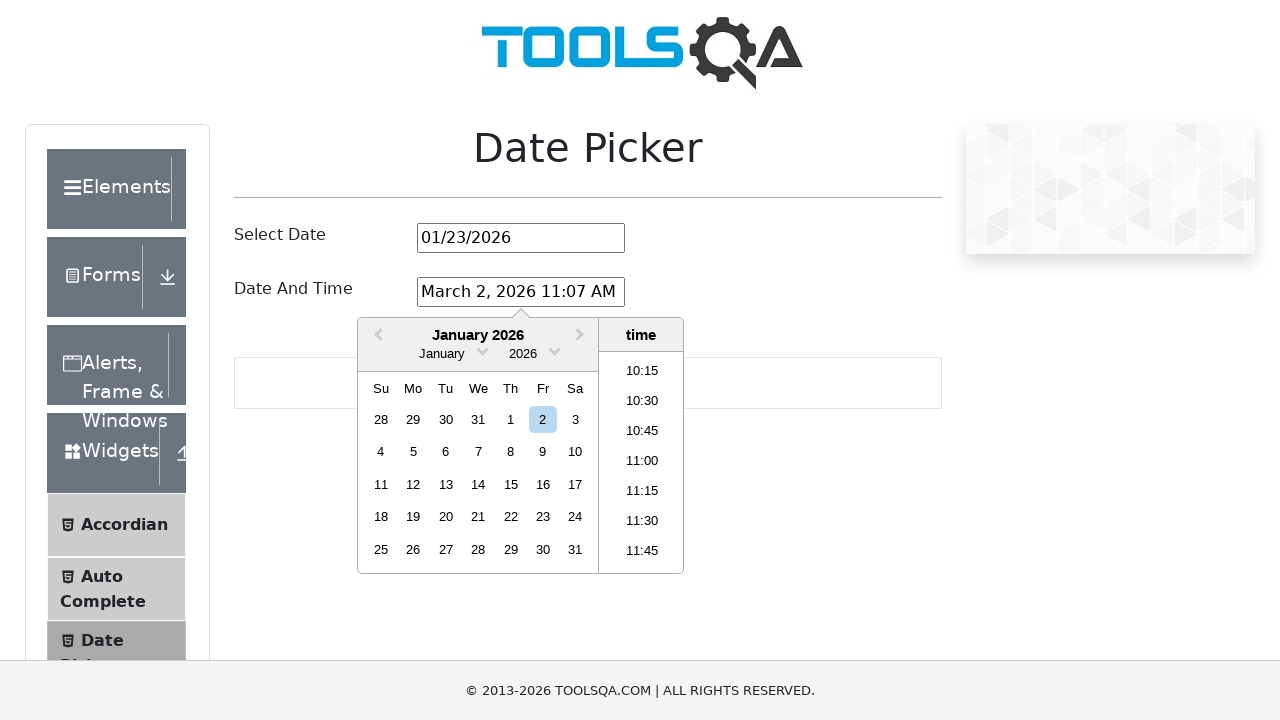

Opened year dropdown at (555, 350) on span.react-datepicker__year-read-view--down-arrow
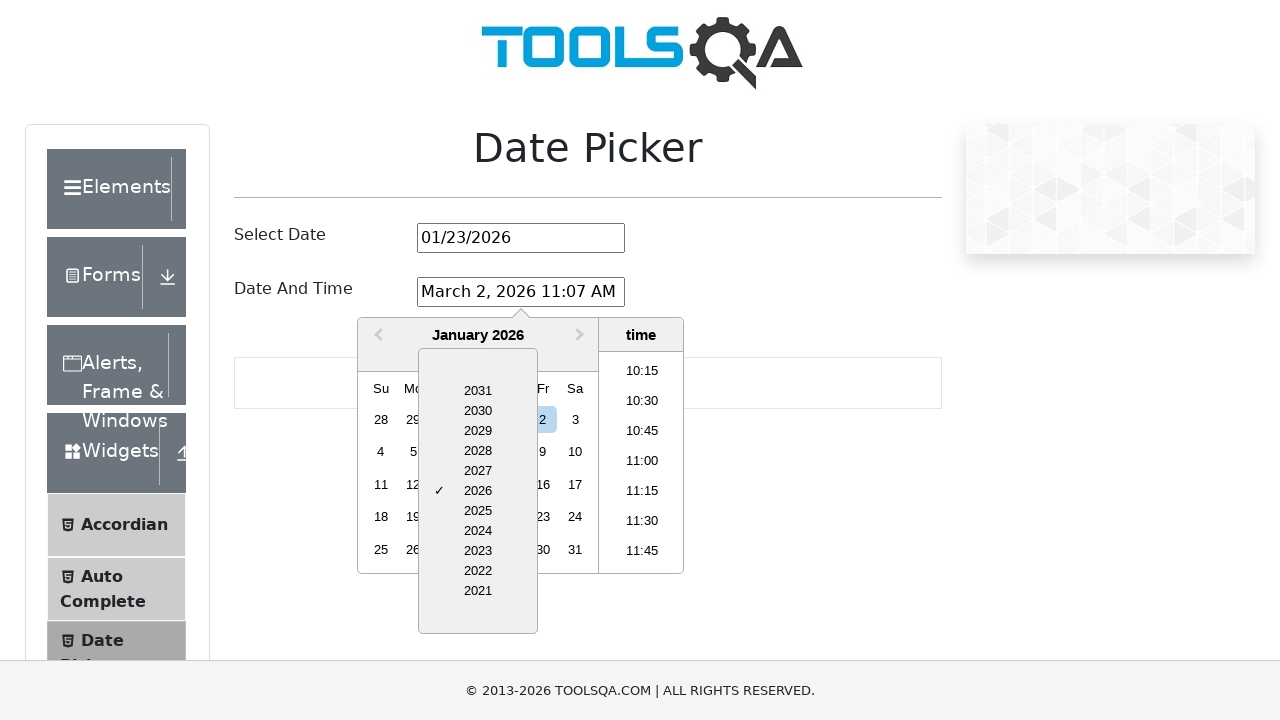

Selected 2024 from year dropdown at (478, 531) on div.react-datepicker__year-option:has-text('2024')
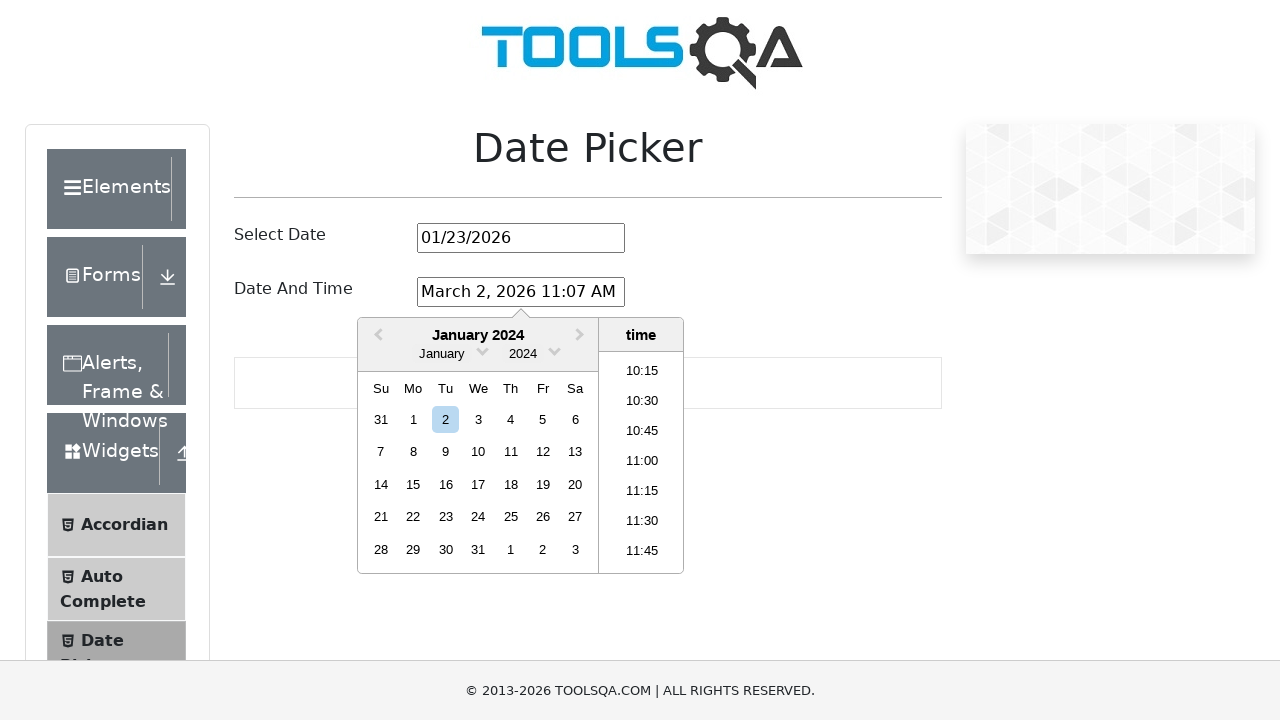

Selected day 2 from calendar at (446, 419) on div.react-datepicker__day--002
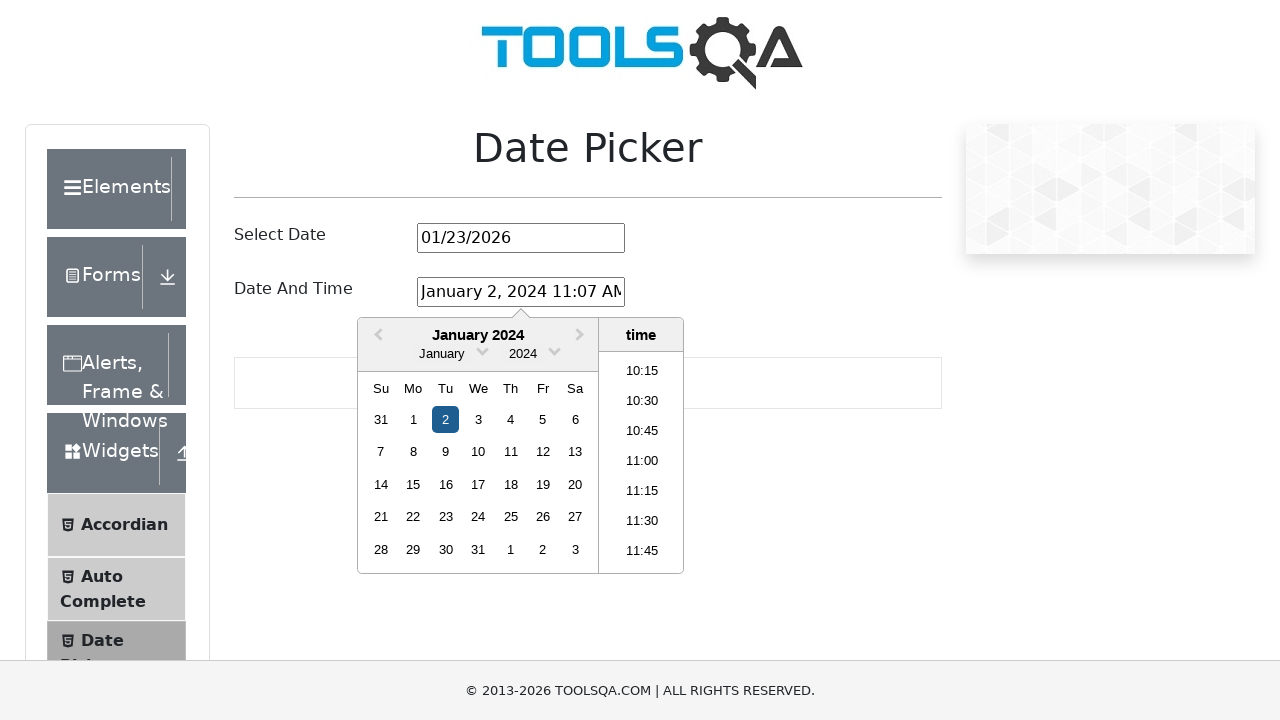

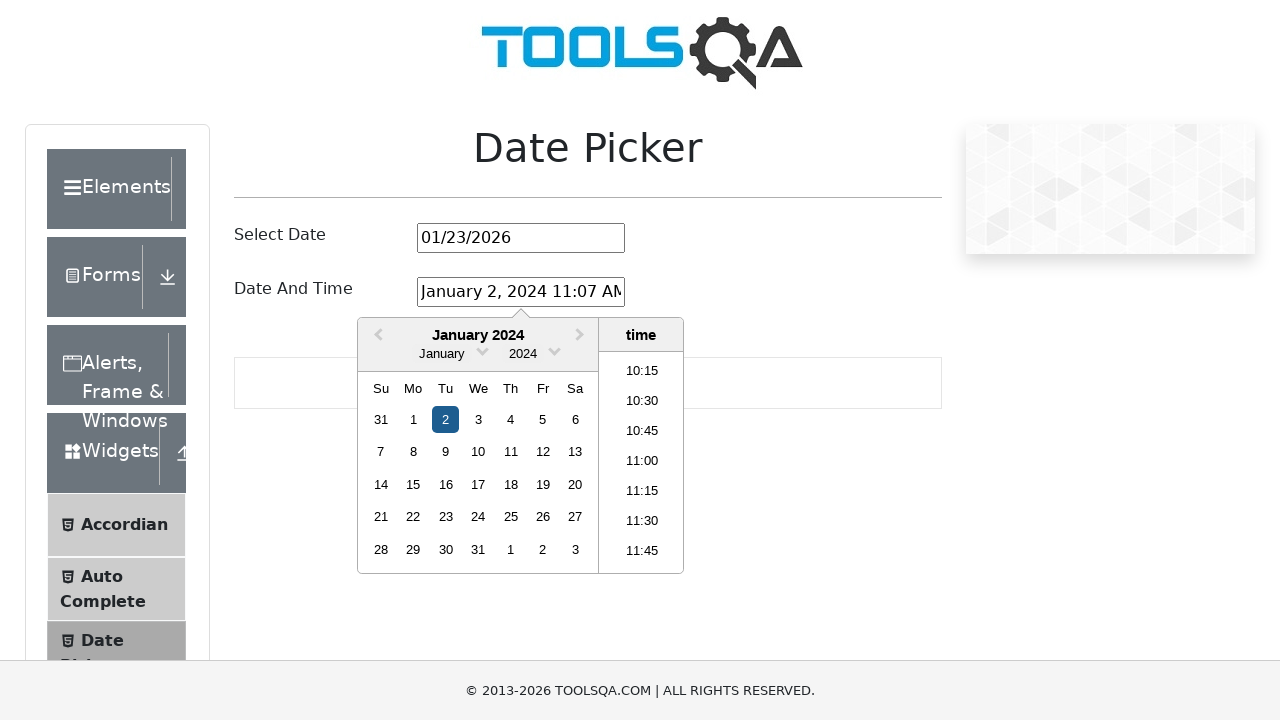